Tests handling of child windows by clicking a link that opens a new page, extracting text from the new page, and using that text in the original page

Starting URL: https://rahulshettyacademy.com/loginpagePractise/

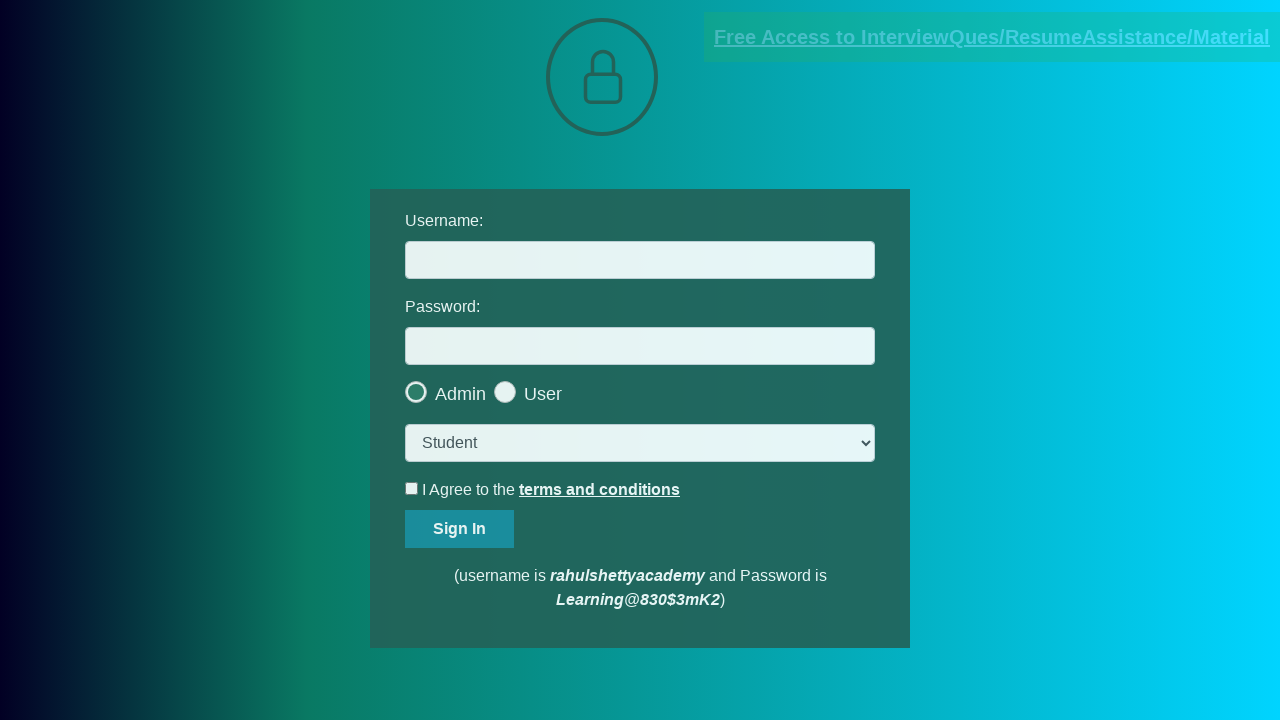

Clicked link to open child window at (992, 37) on [href*='documents-request']
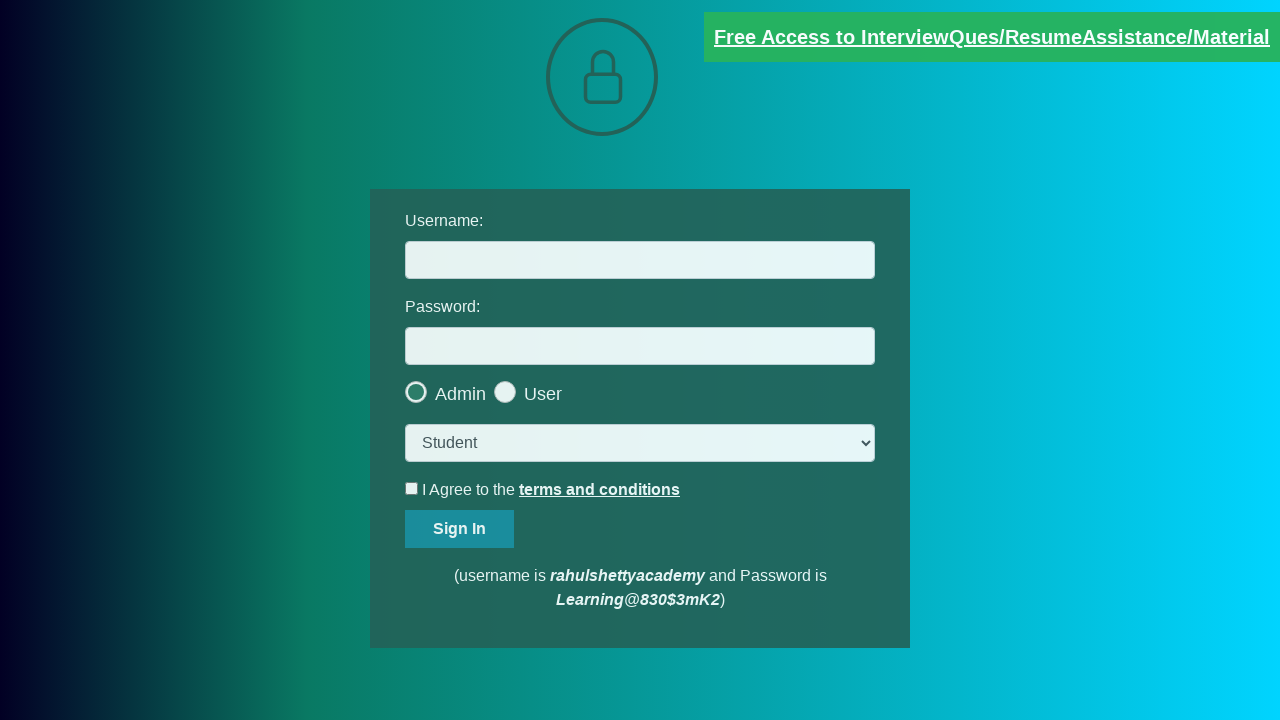

Child window opened and retrieved
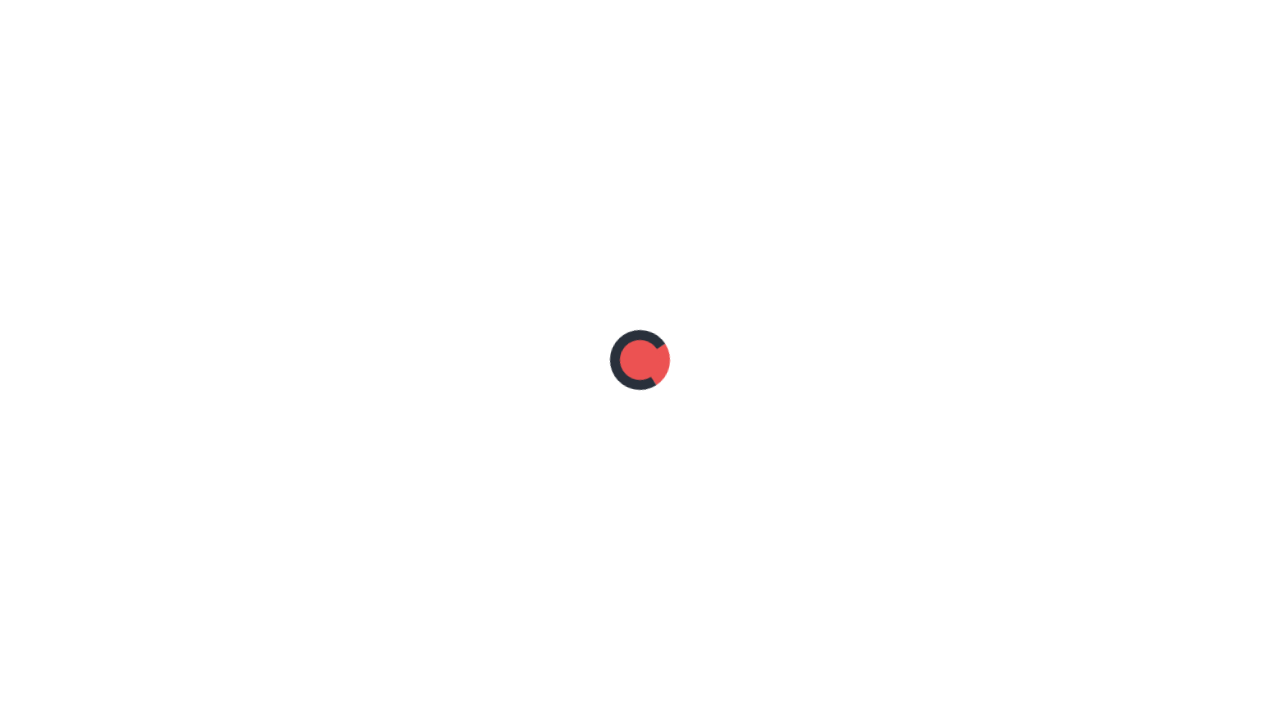

Child window page fully loaded
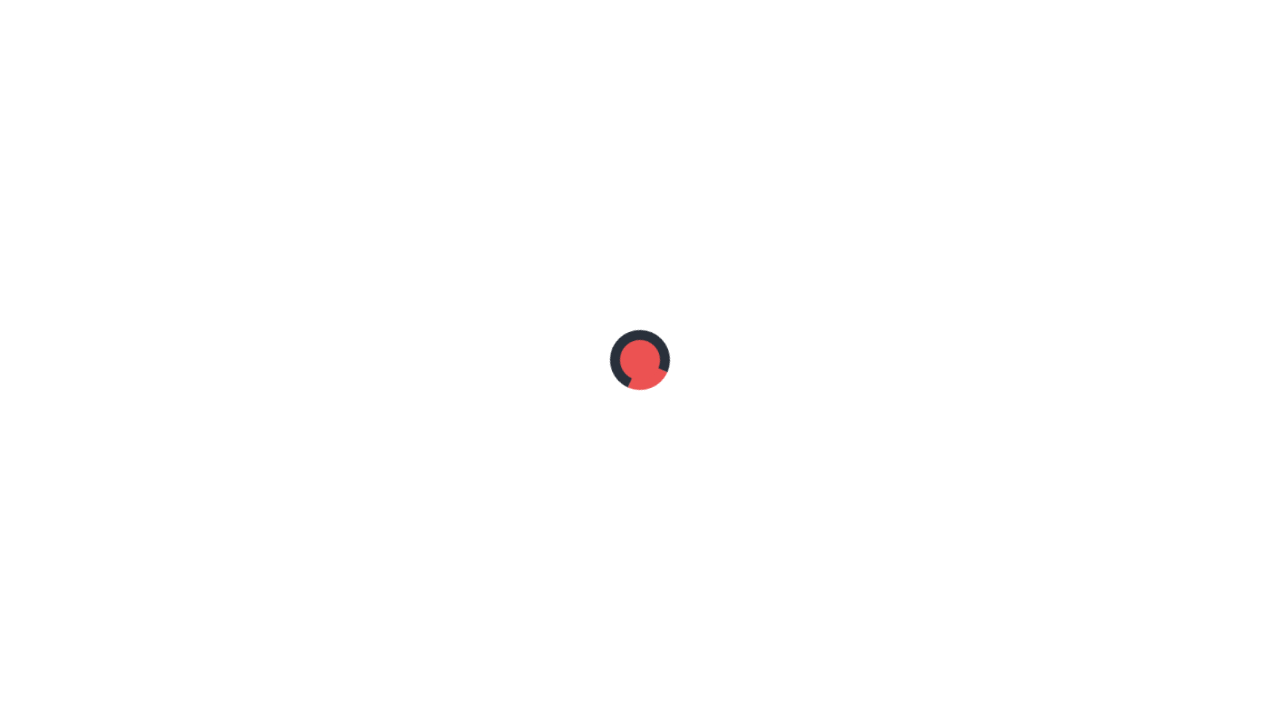

Extracted text from red element on child window
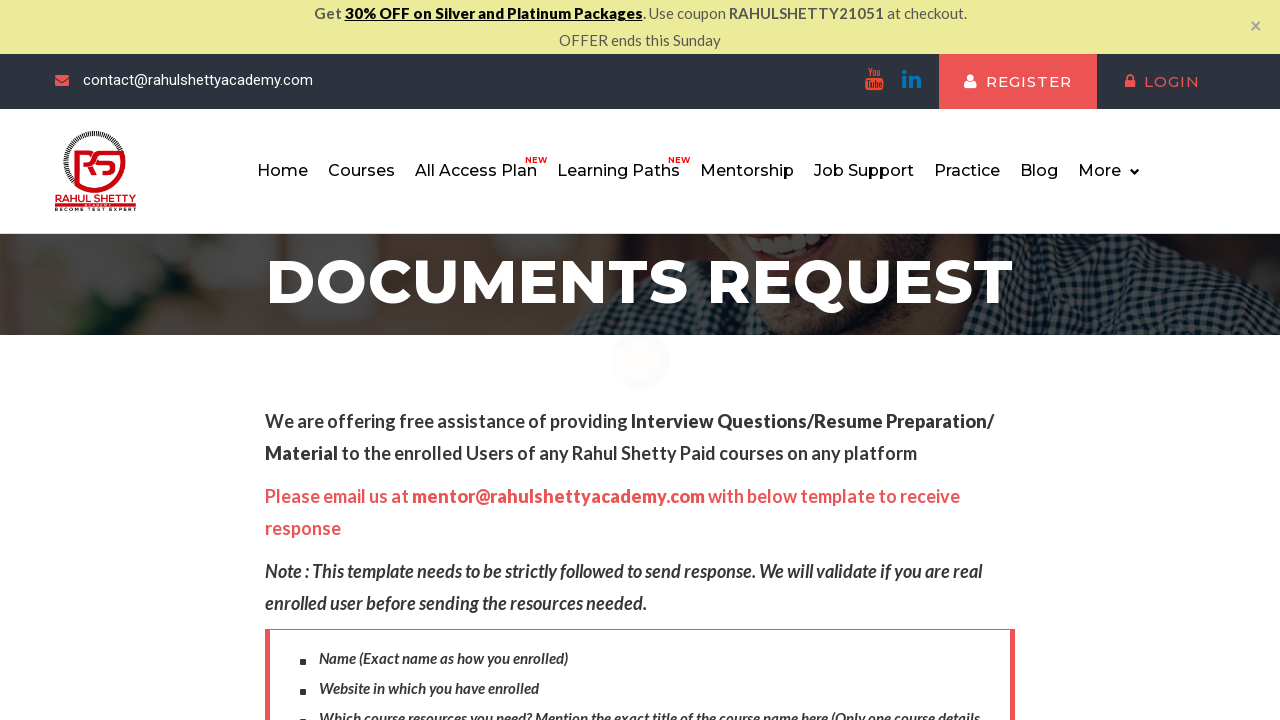

Extracted domain 'rahulshettyacademy.com' from email text on #username
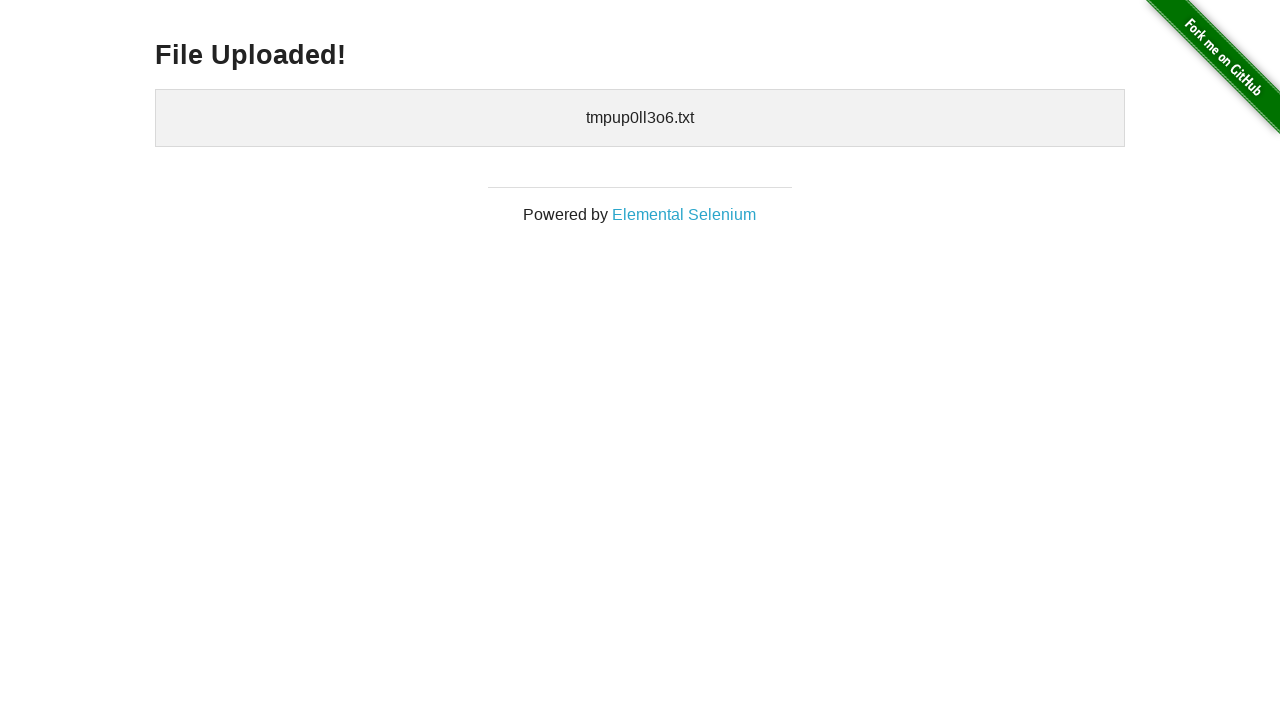

Filled username field with extracted domain 'rahulshettyacademy.com'
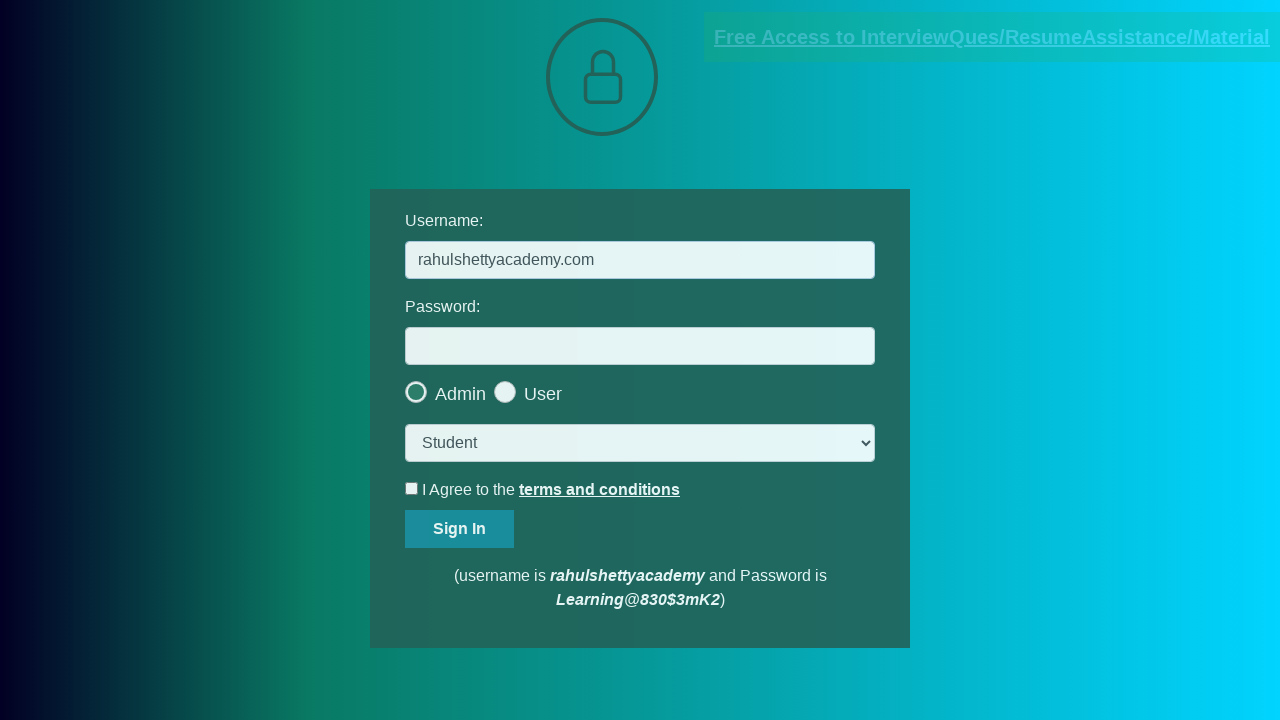

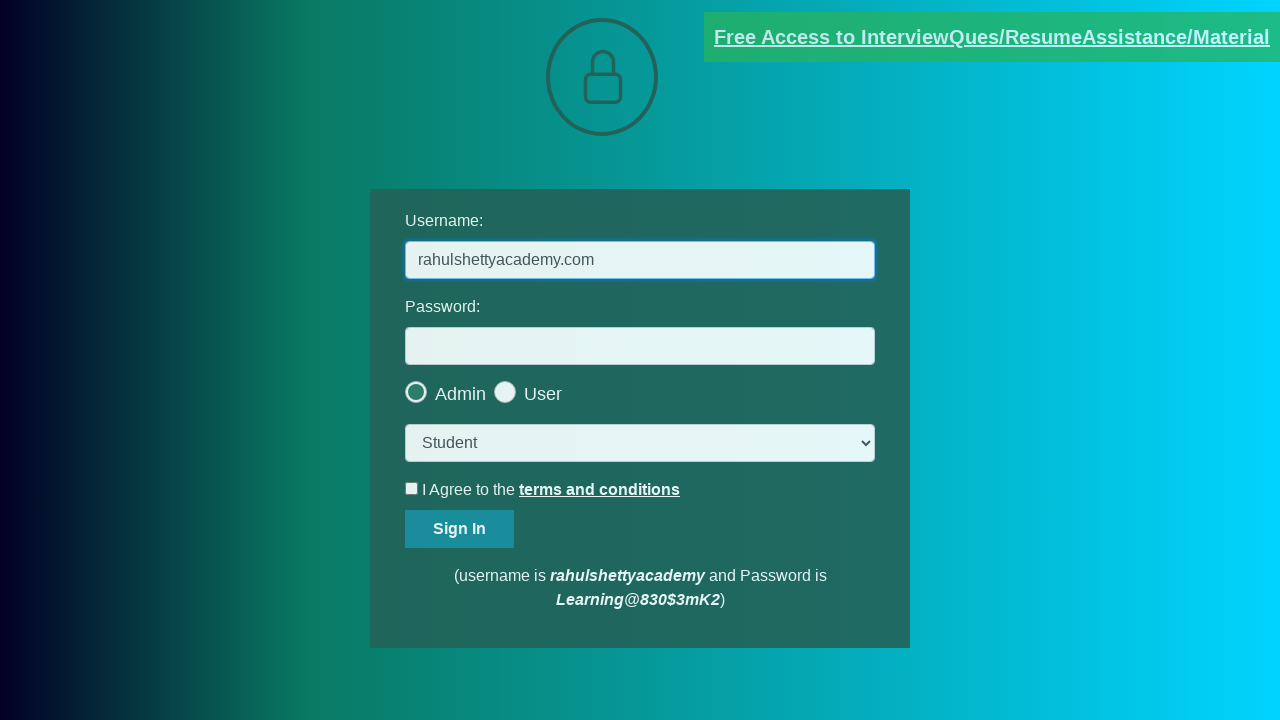